Tests login form validation when password field is left empty, verifying the appropriate error message

Starting URL: https://www.saucedemo.com/

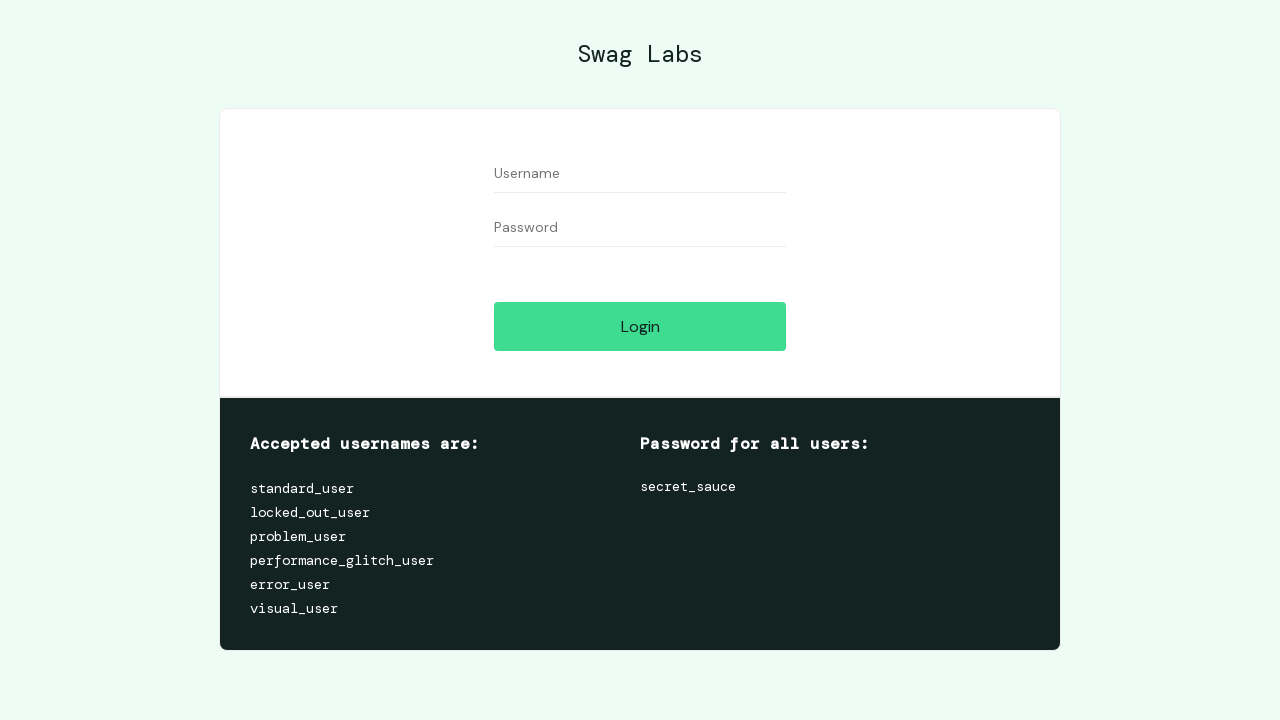

Navigated to Sauce Labs login page
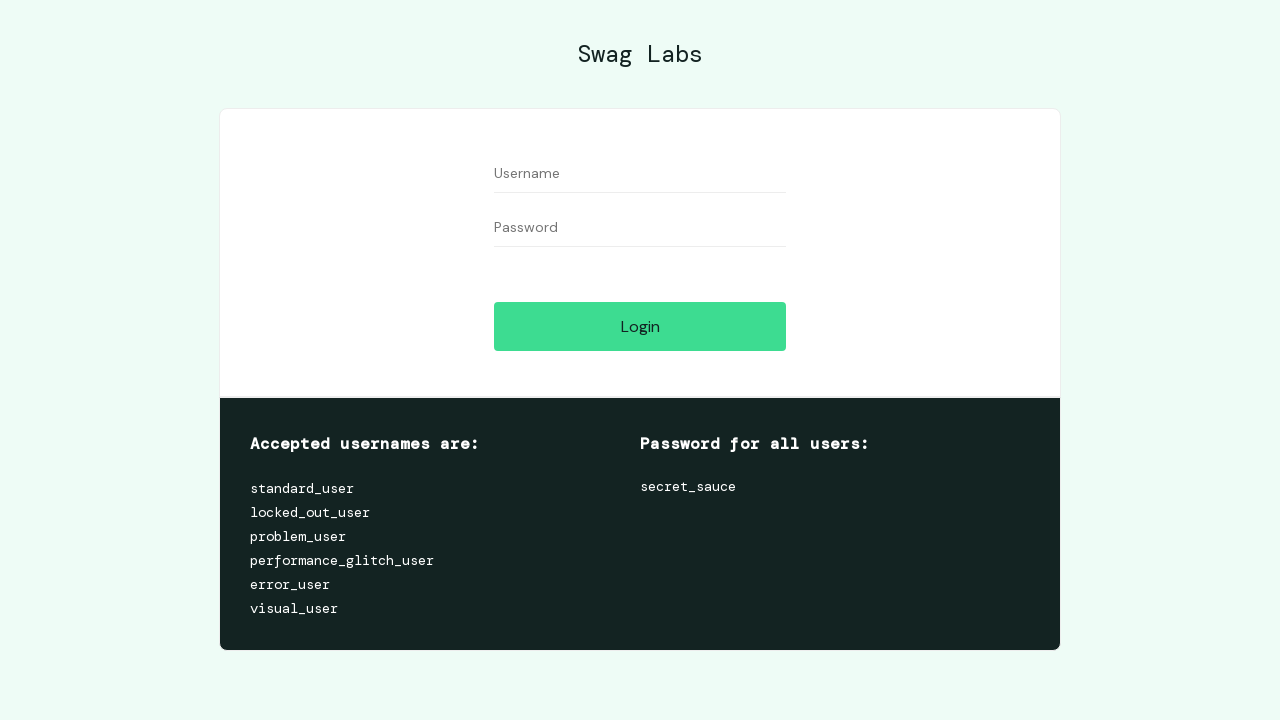

Filled username field with 'standard_user' on #user-name
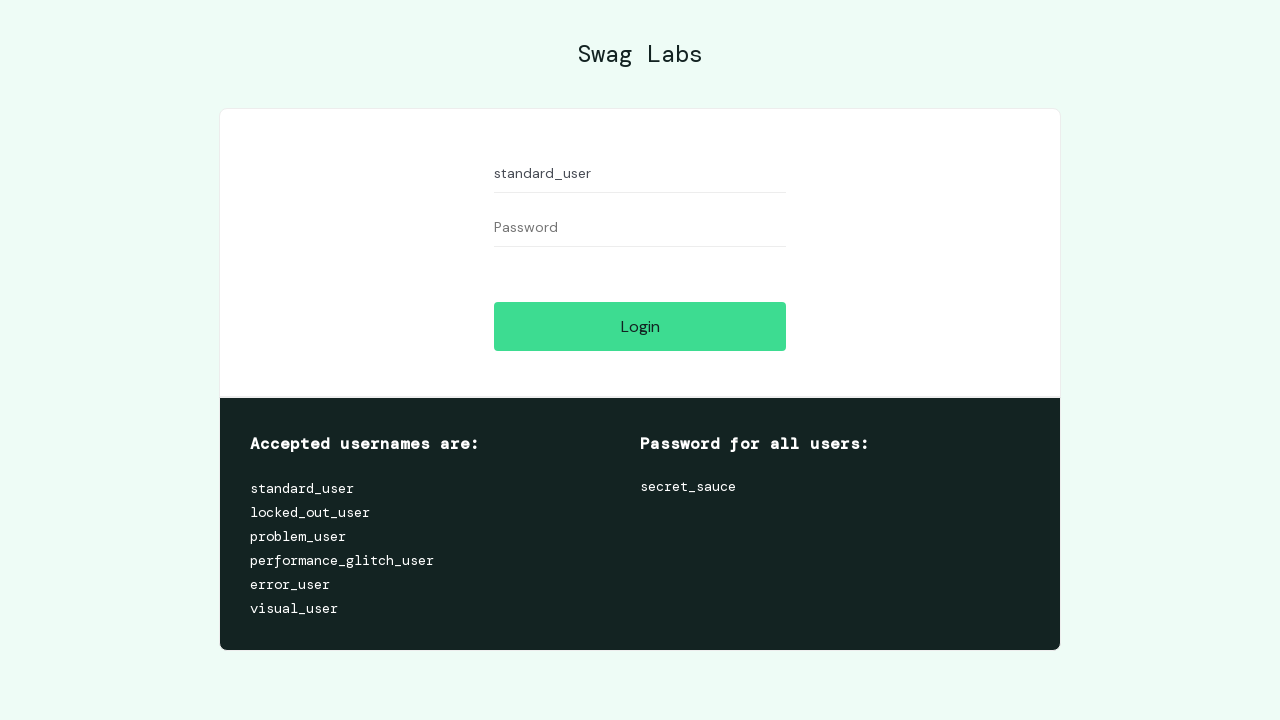

Clicked login button with empty password field at (640, 326) on [name='login-button']
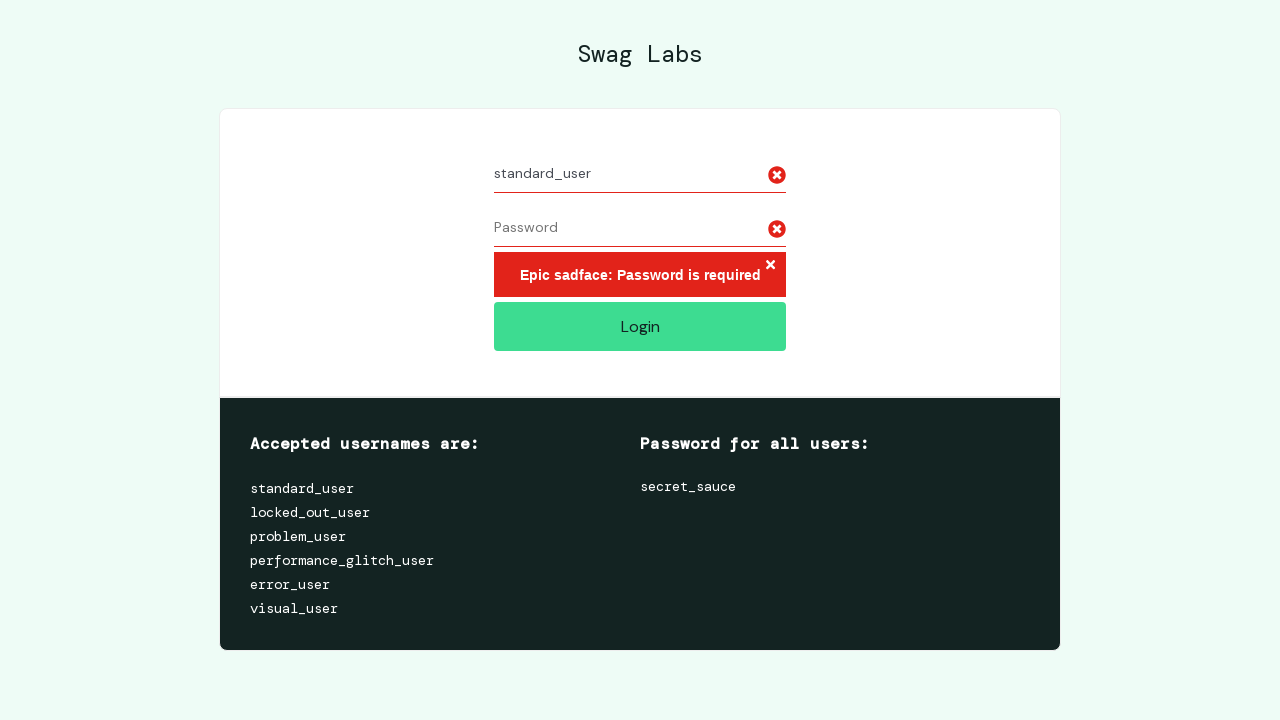

Error message for empty password field appeared
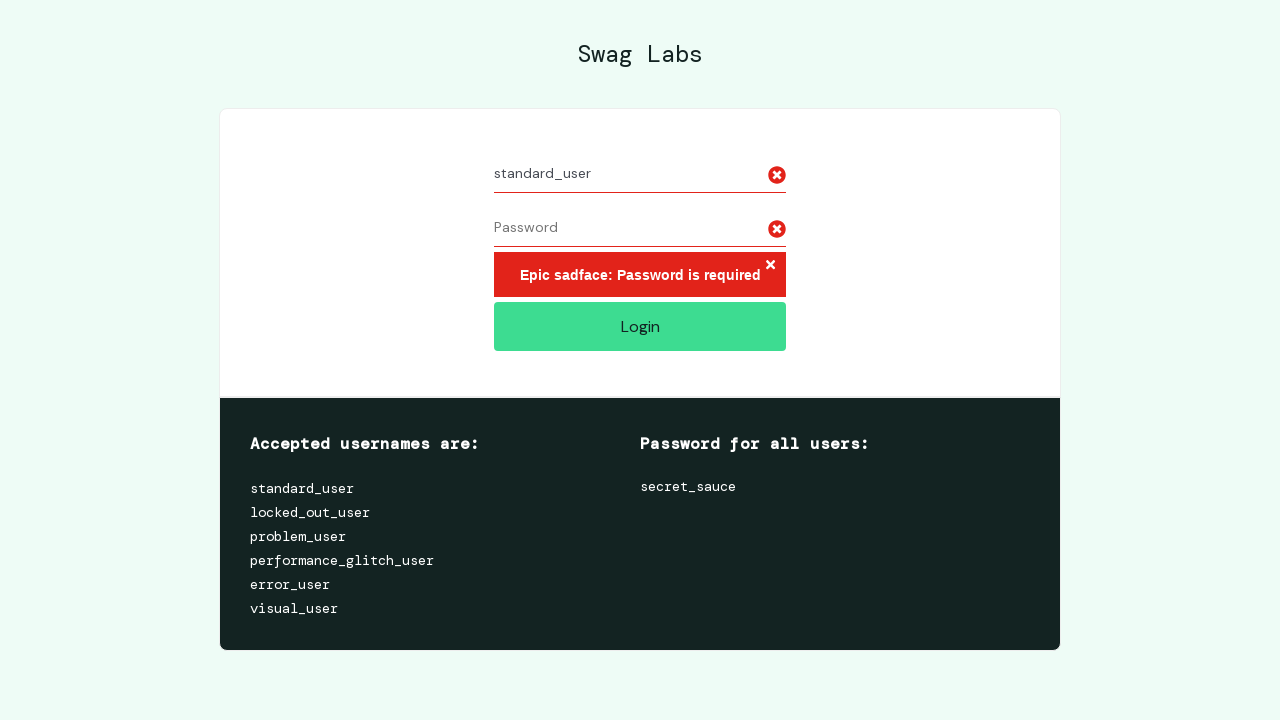

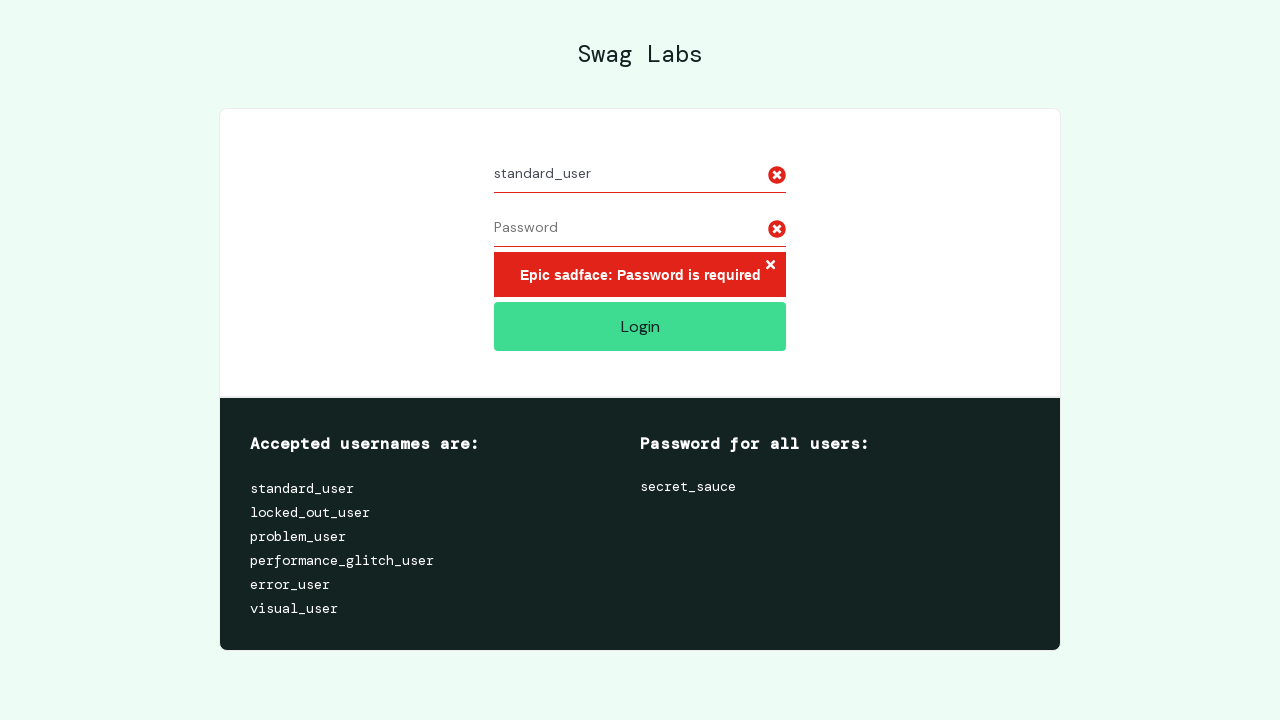